Tests interaction with a country dropdown by selecting a country from a dependent dropdown list on a demo page

Starting URL: https://phppot.com/demo/jquery-dependent-dropdown-list-countries-and-states/

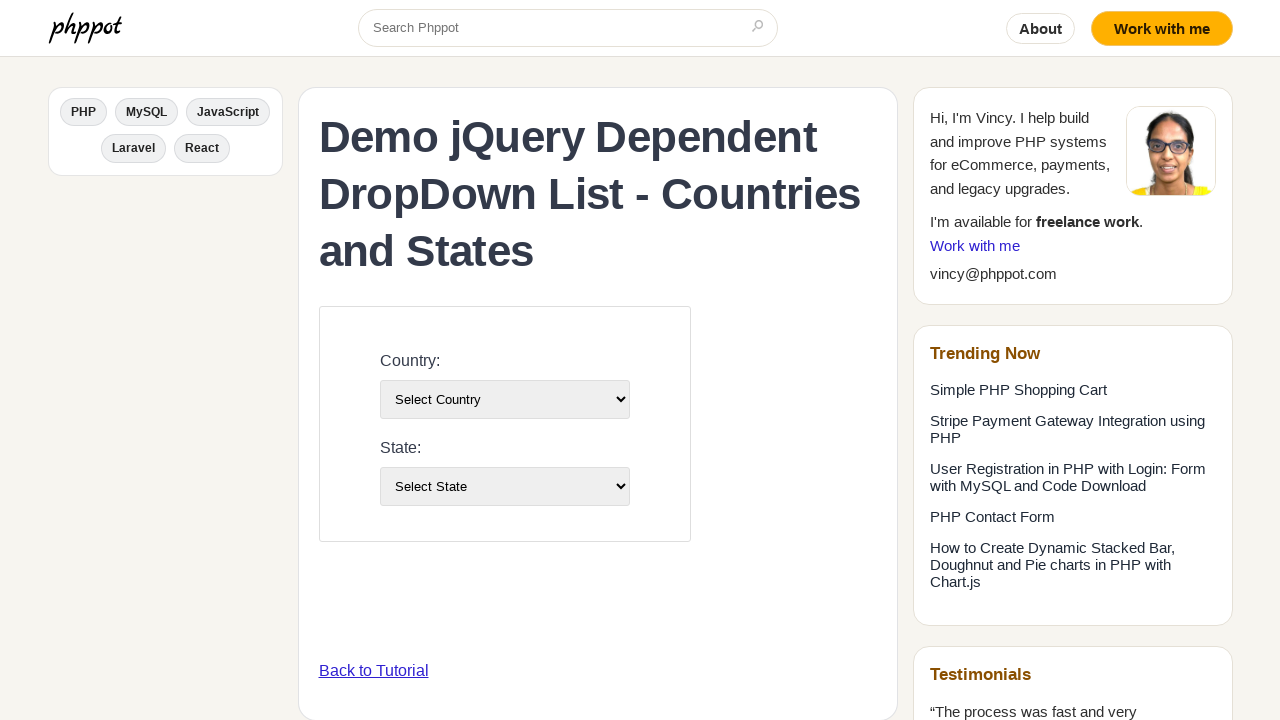

Country dropdown became visible
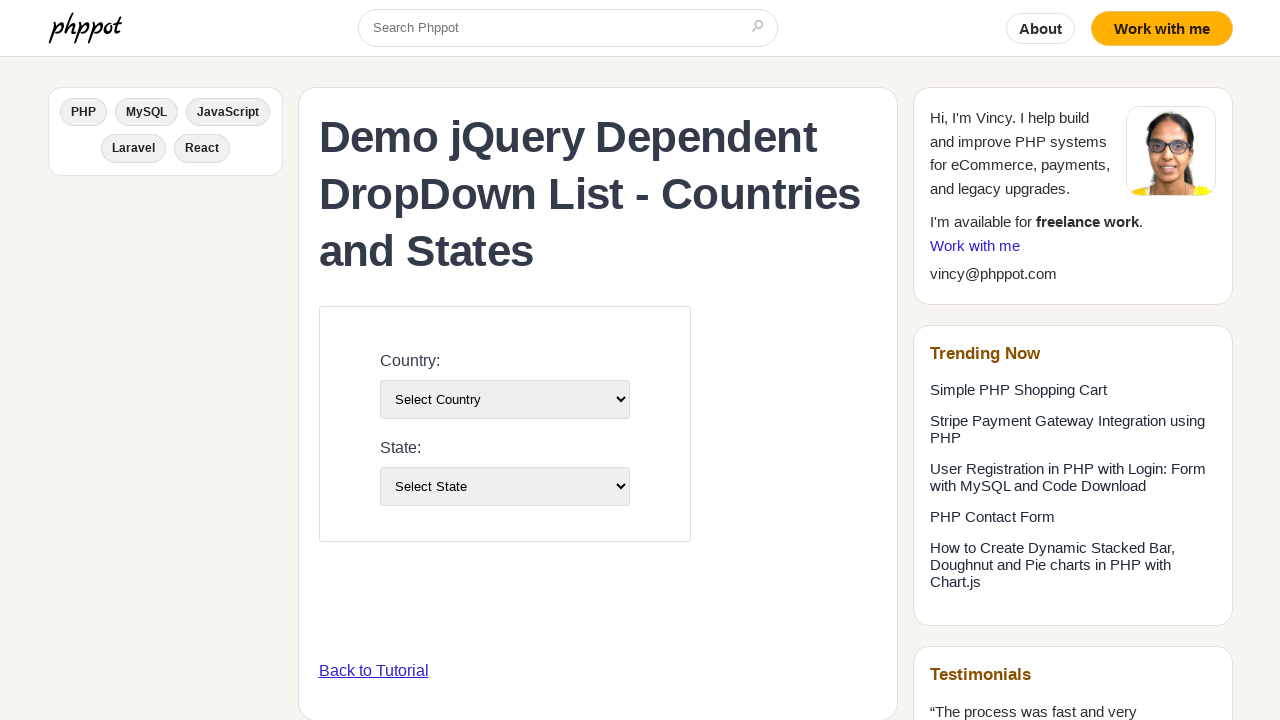

Selected USA from country dropdown on #country-list
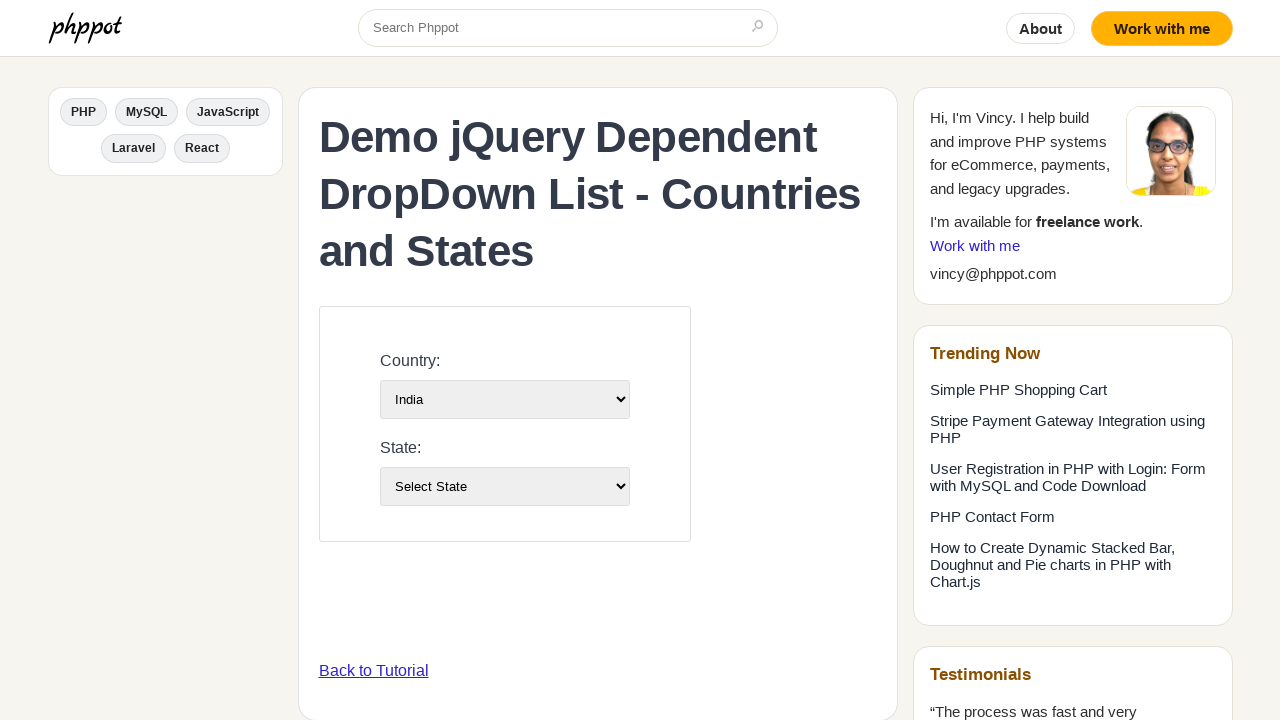

State dropdown updated after country selection
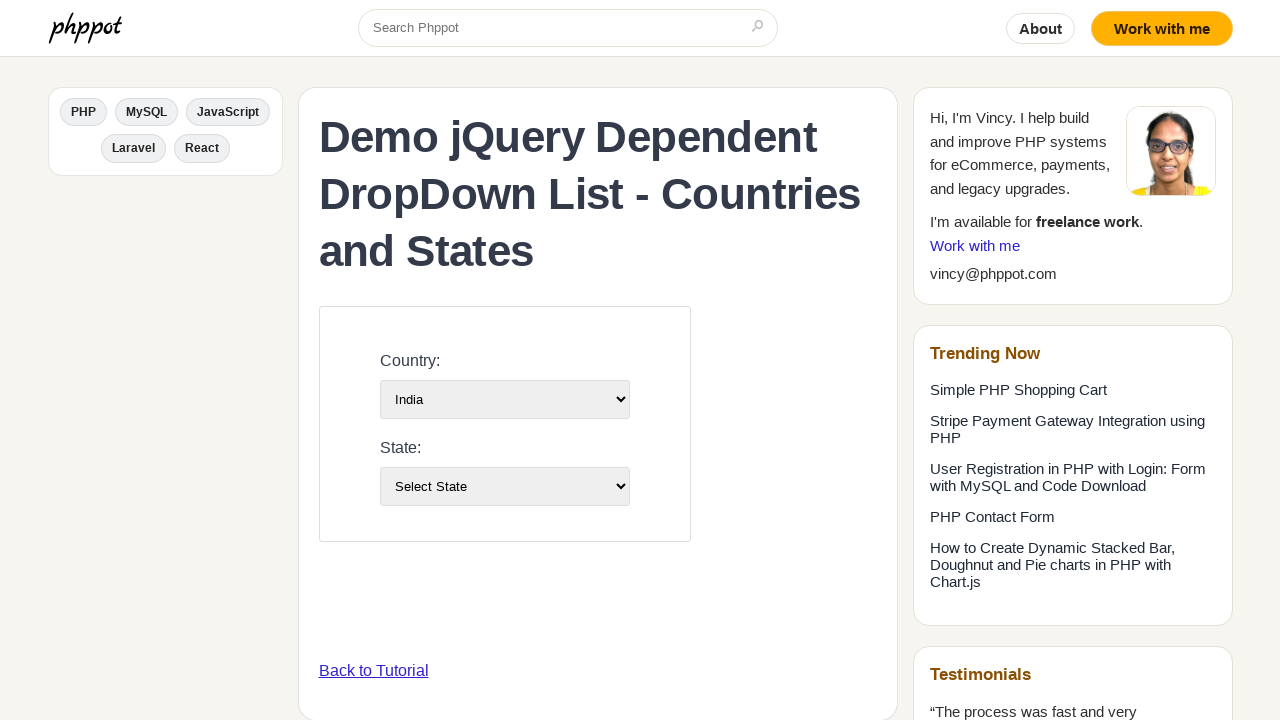

Selected state from dependent dropdown by index on #state-list
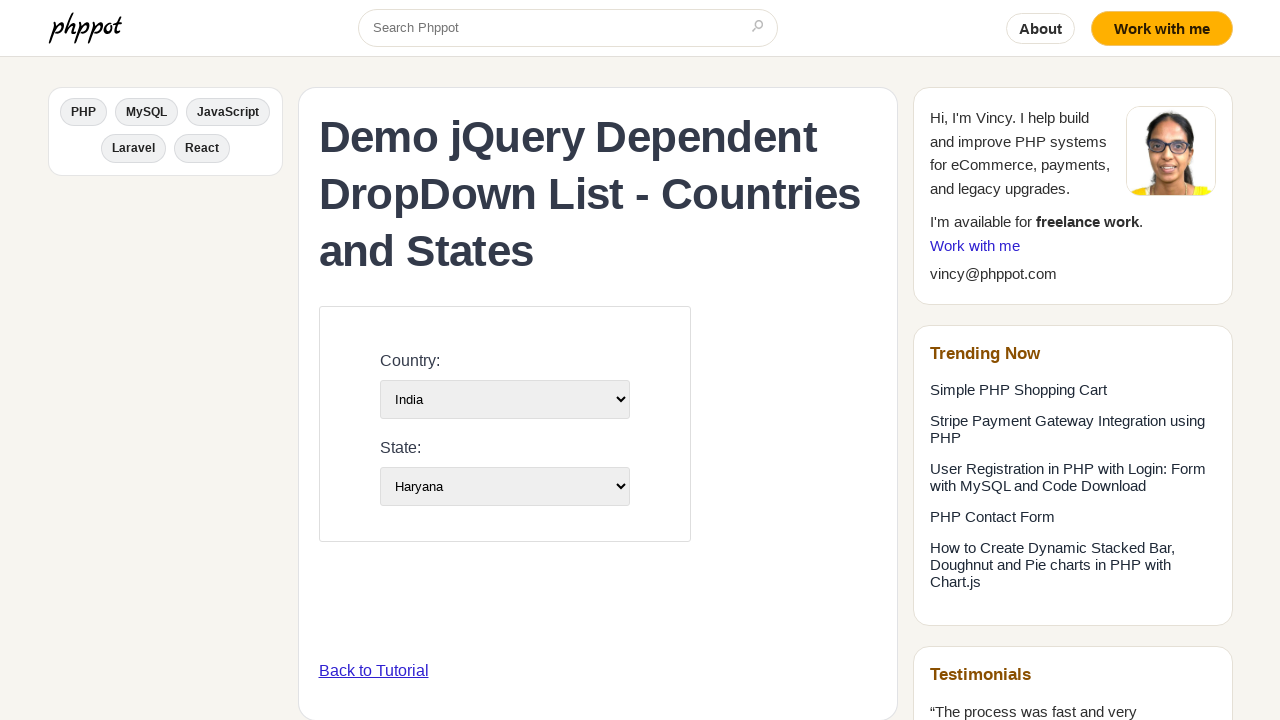

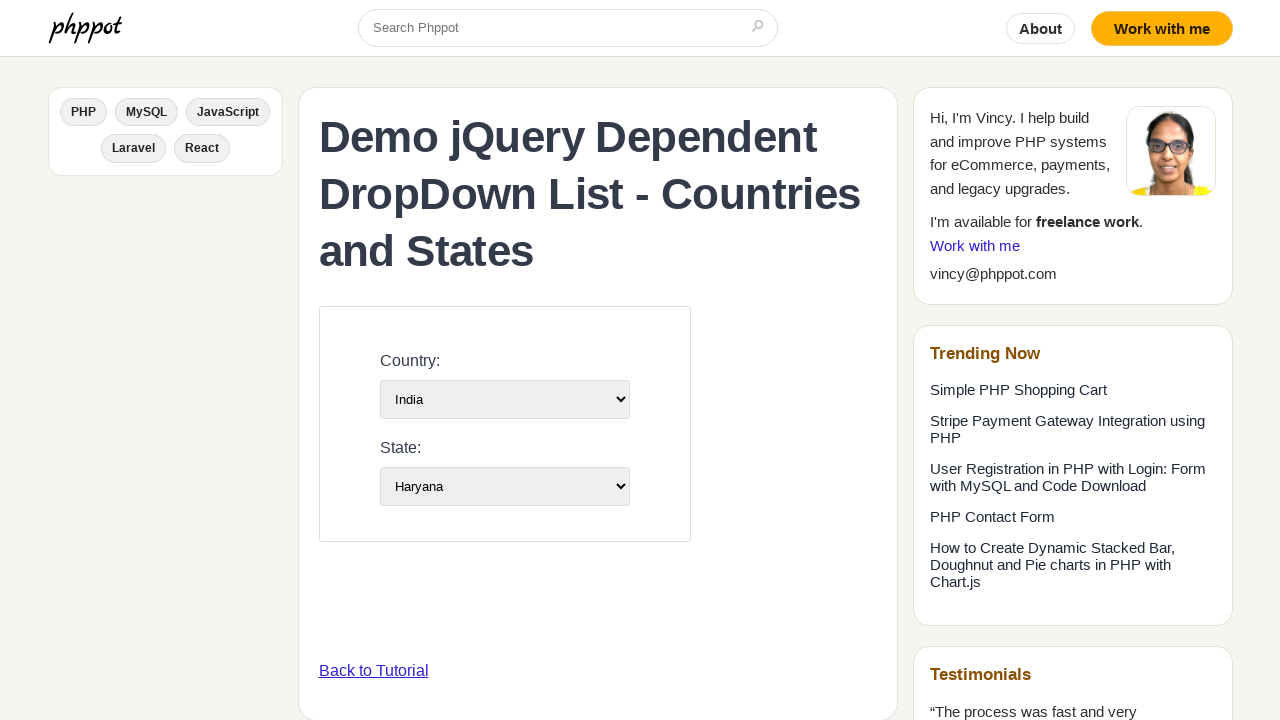